Tests pointer event properties by performing pointer actions with specific settings on a pointer area element, then verifies the pointer events and their properties were captured correctly.

Starting URL: https://selenium.dev/selenium/web/pointerActionsPage.html

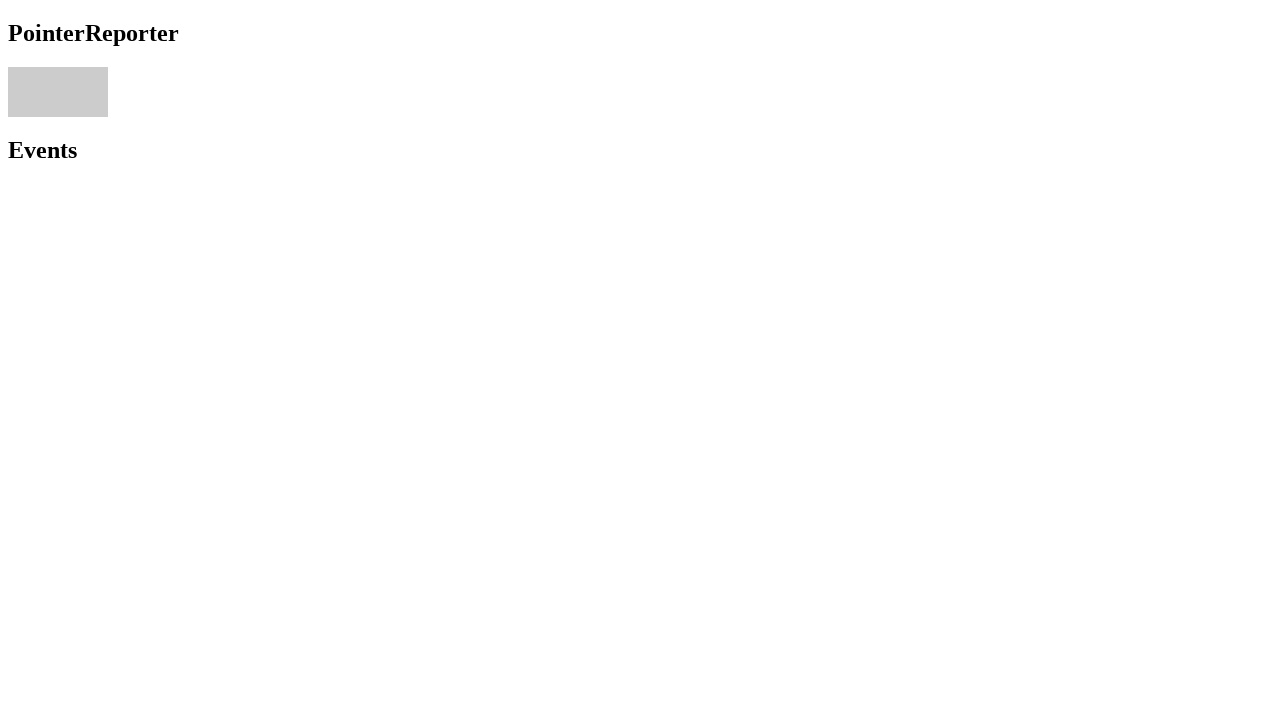

Located pointer area element (#pointerArea)
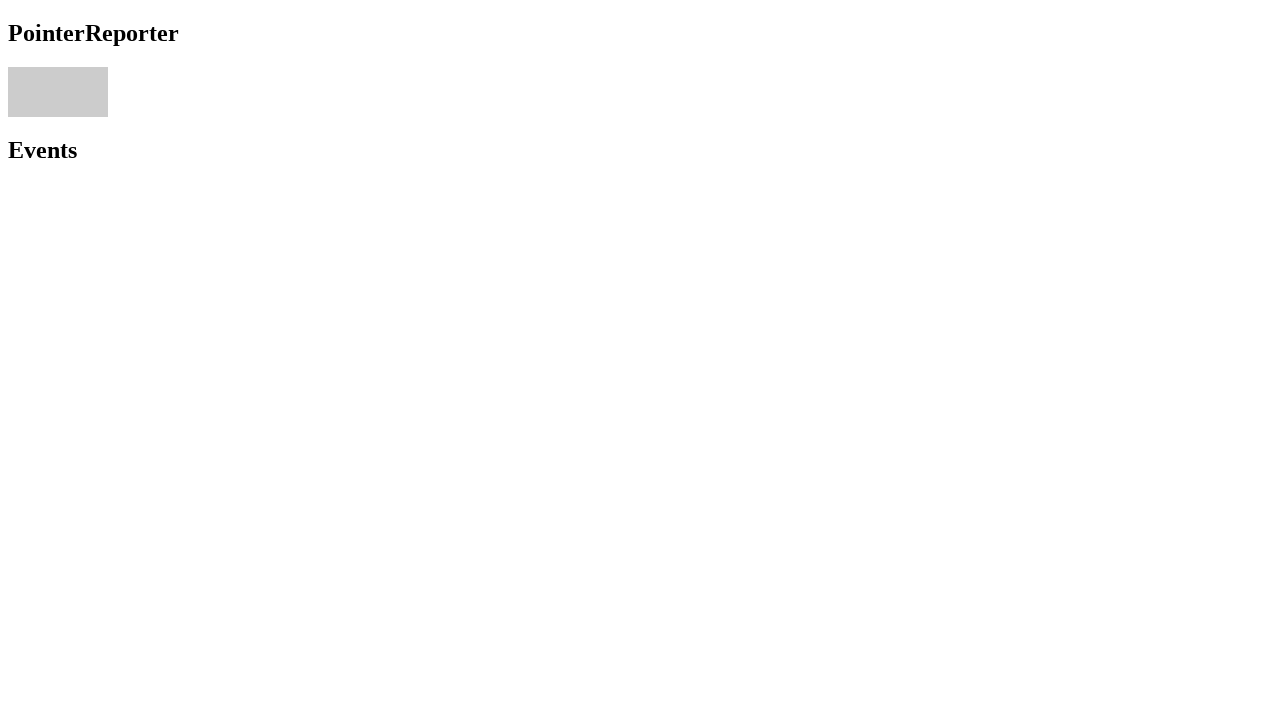

Retrieved bounding box of pointer area element
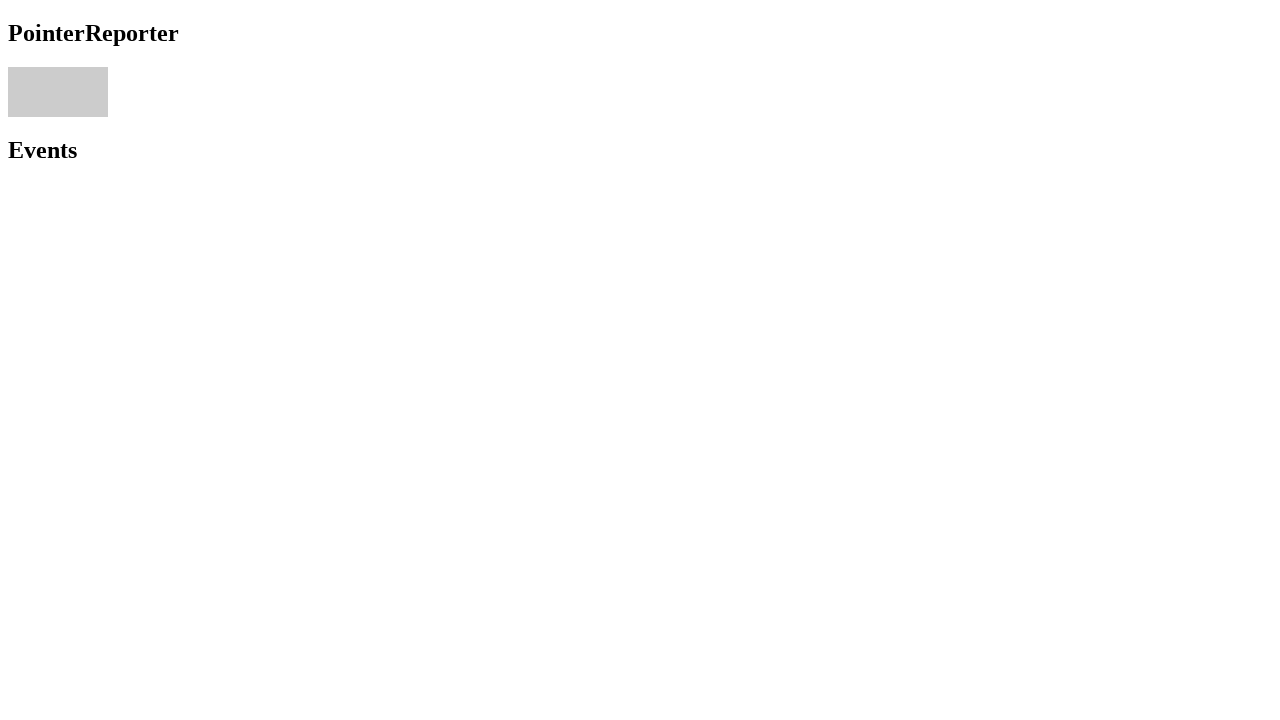

Calculated center coordinates of pointer area
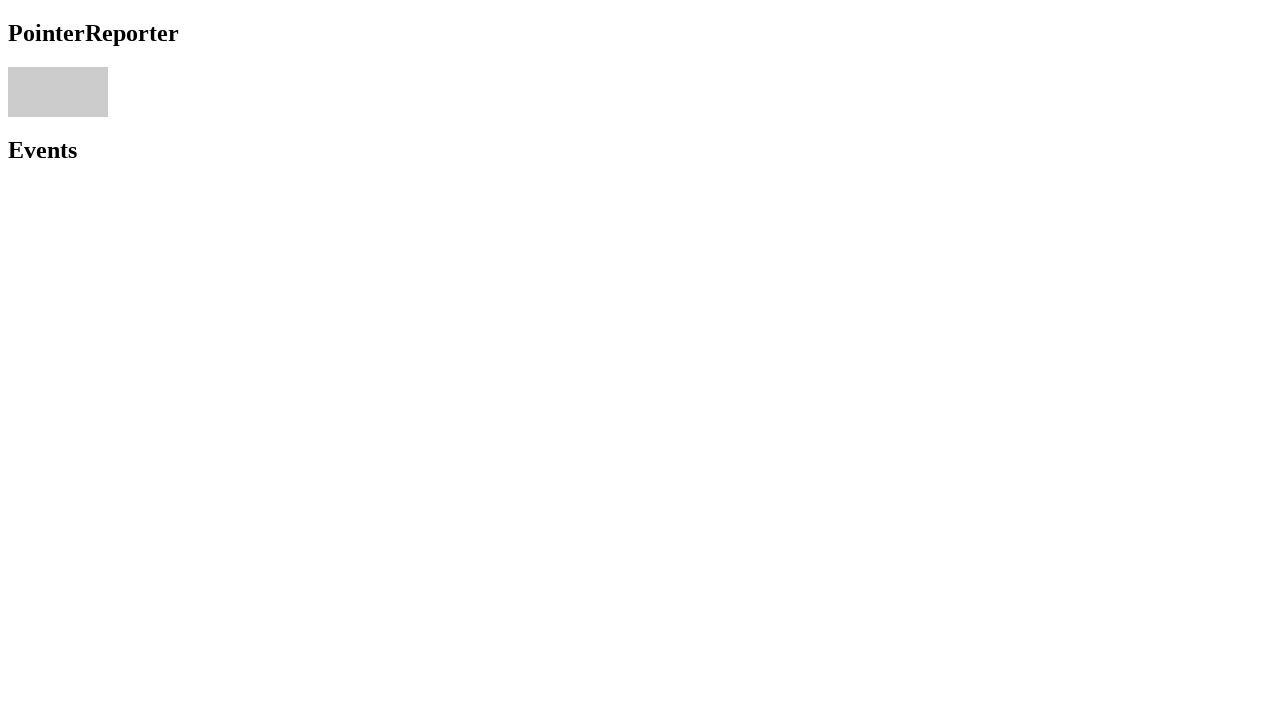

Moved mouse to center of pointer area at (58, 92)
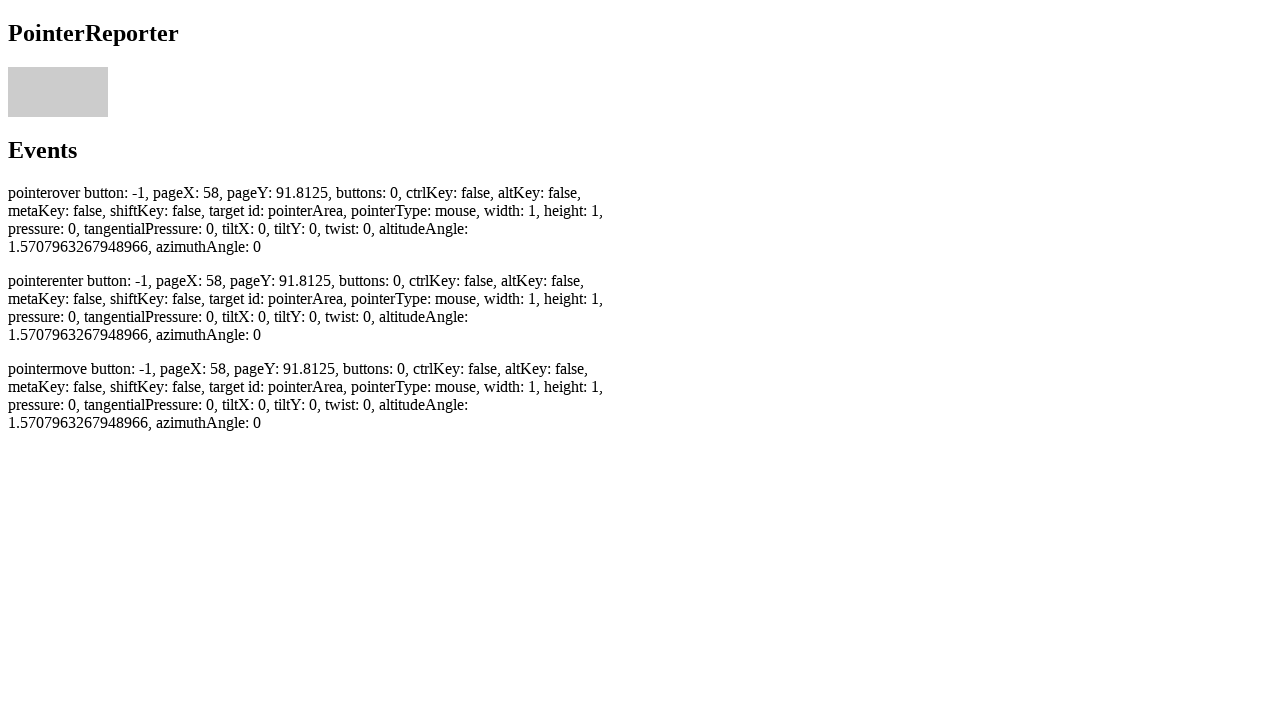

Pressed mouse button down (pointer down event) at (58, 92)
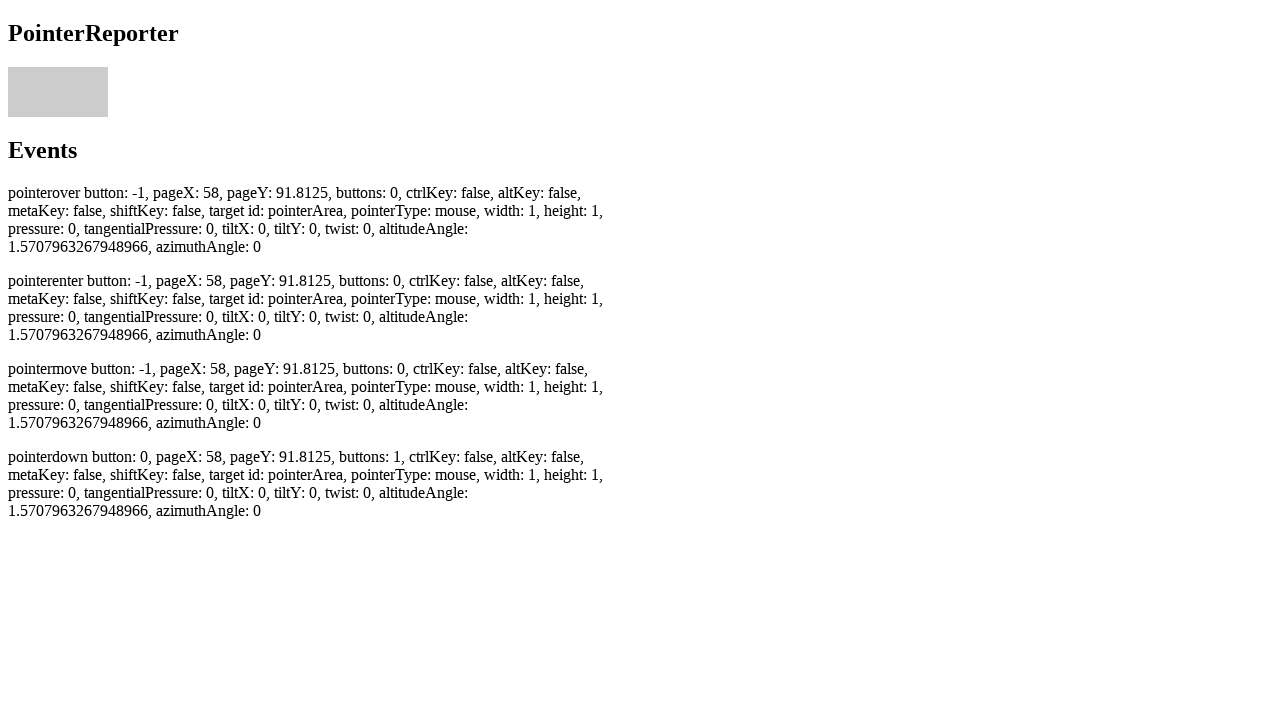

Moved mouse by offset (2, 2) pixels while holding button at (60, 94)
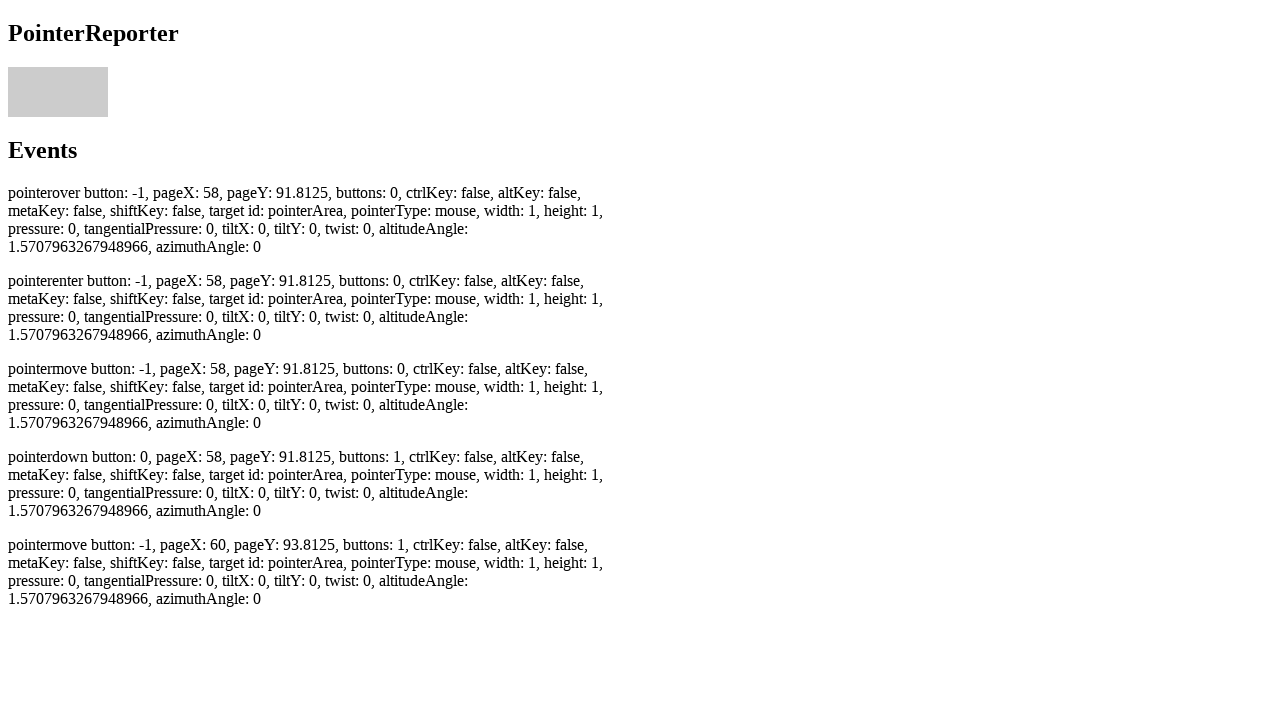

Released mouse button (pointer up event) at (60, 94)
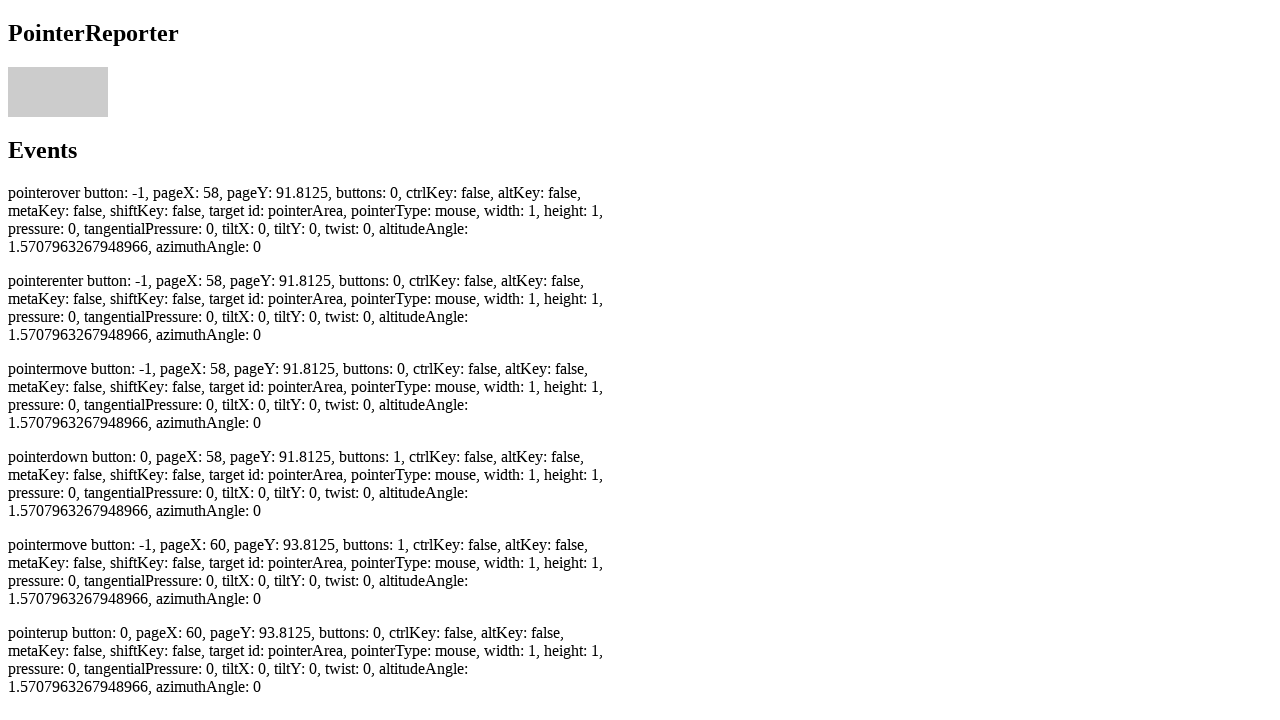

Pointer up event recorded and visible on page
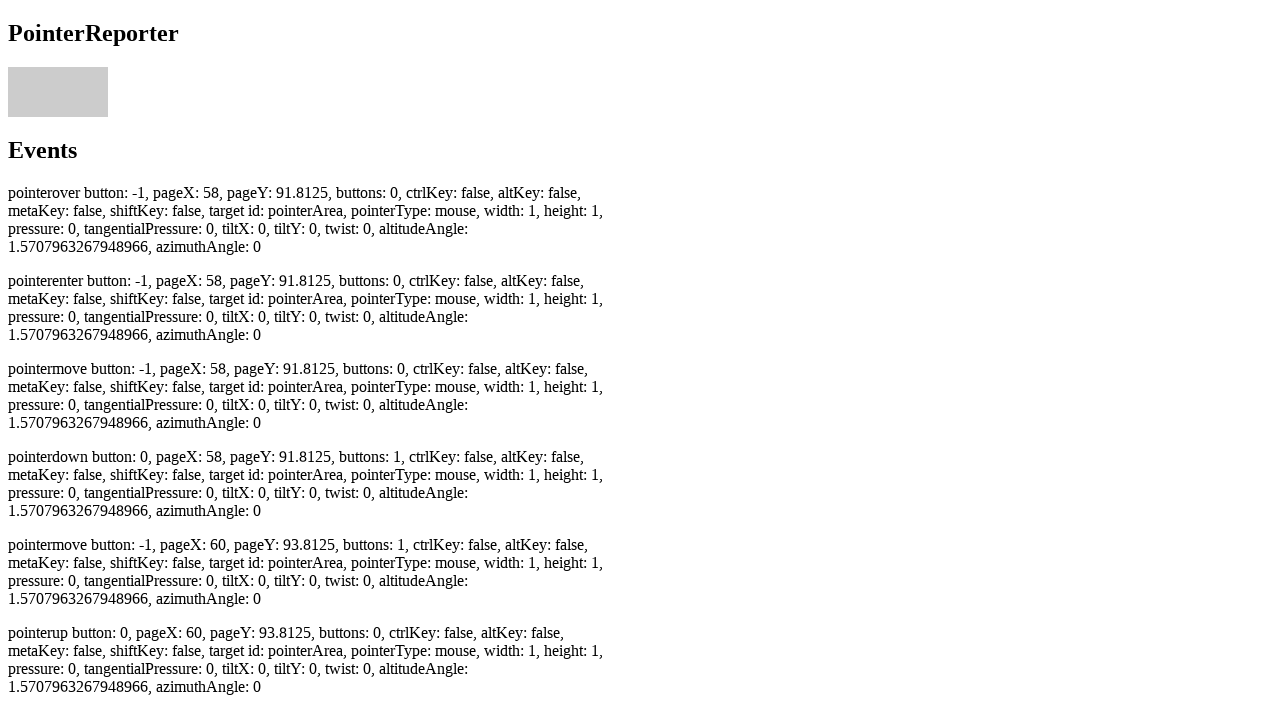

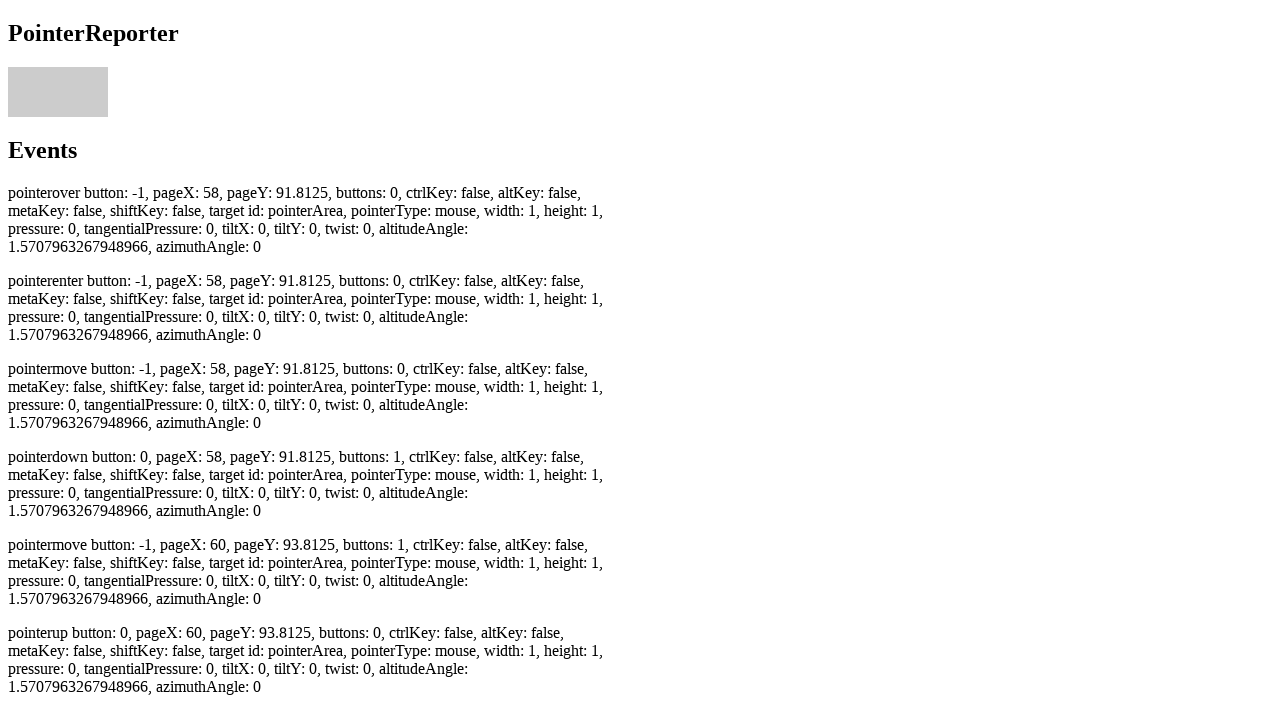